Tests file upload functionality by selecting a file and uploading it to verify successful upload

Starting URL: https://the-internet.herokuapp.com/upload

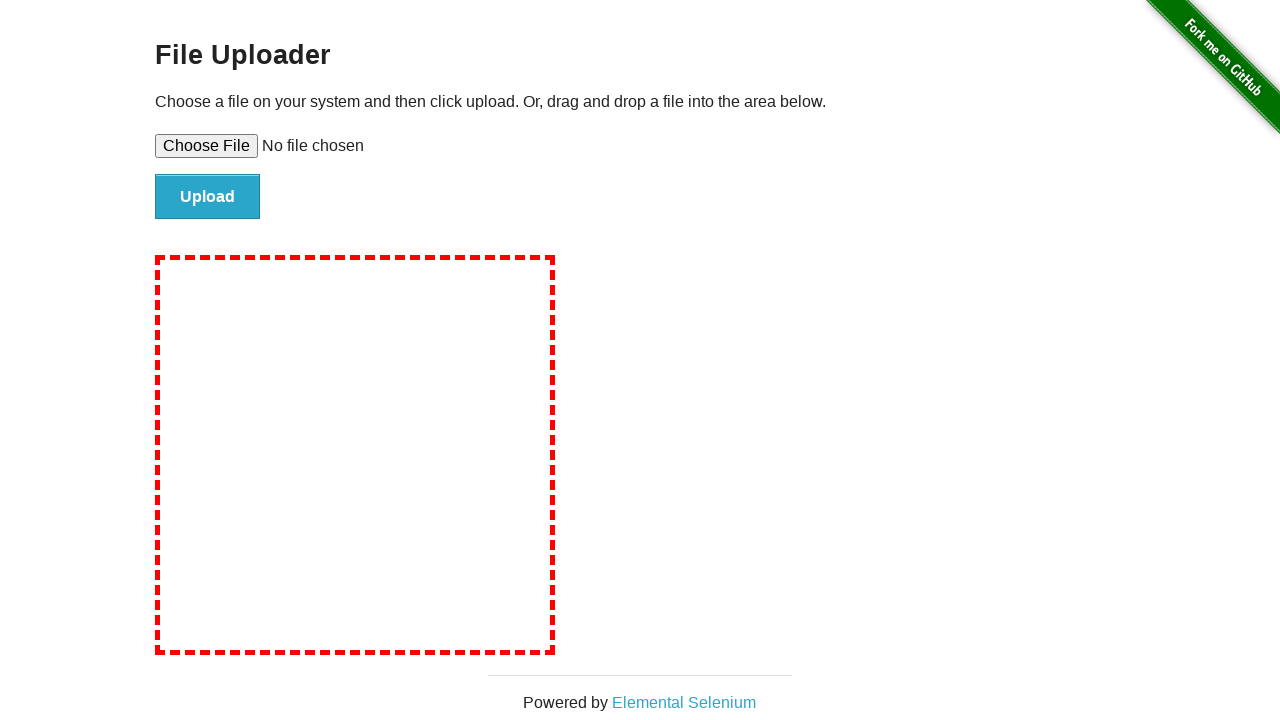

Created temporary XML file for upload test
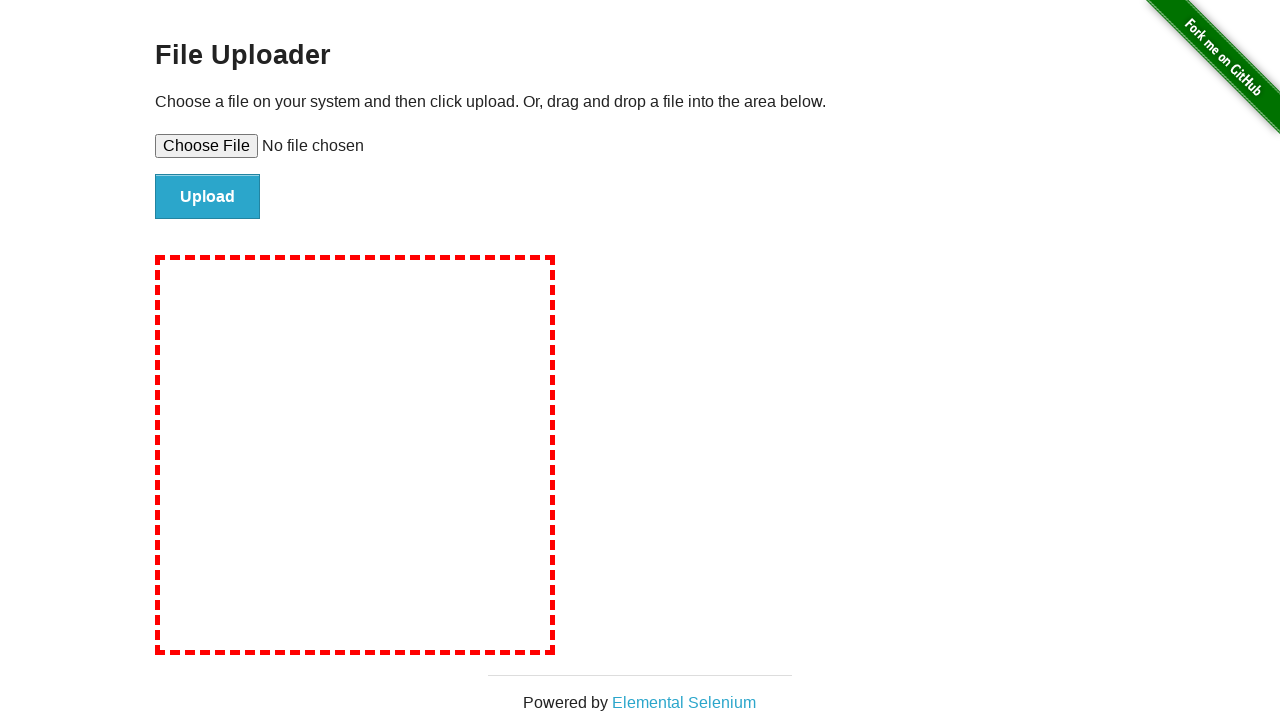

Selected file for upload via file input field
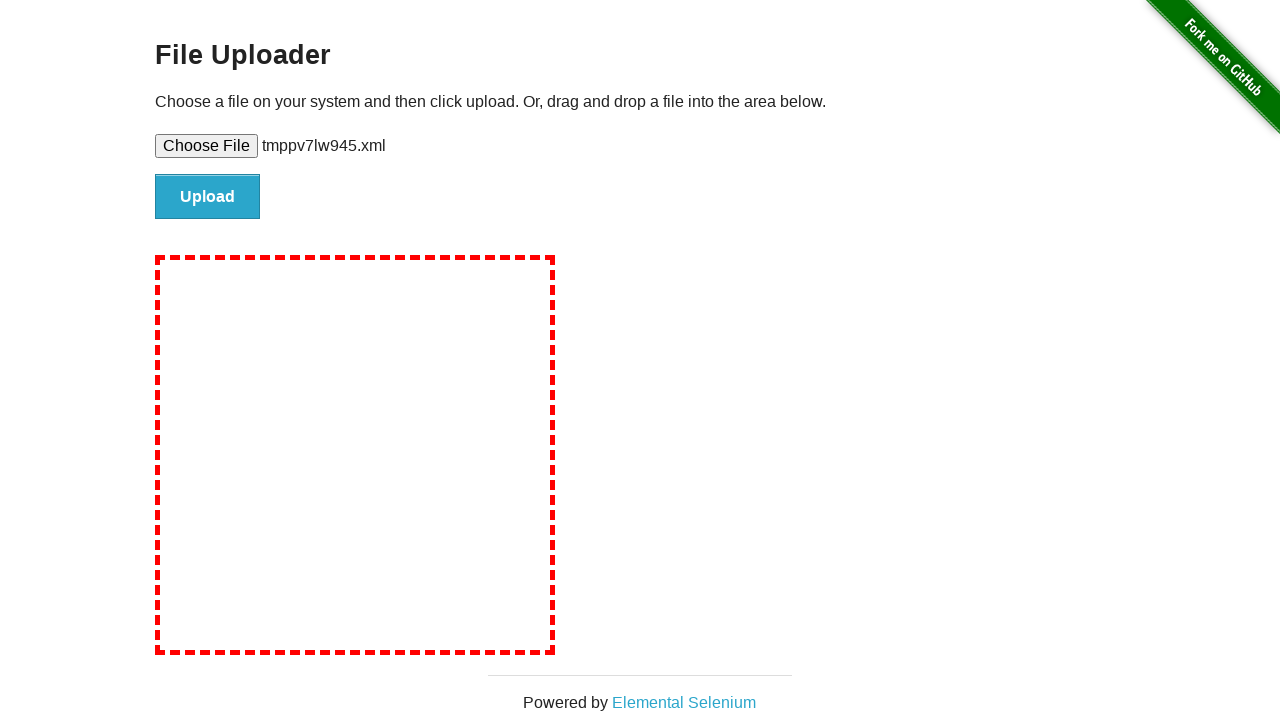

Clicked upload button to submit file at (208, 197) on .button
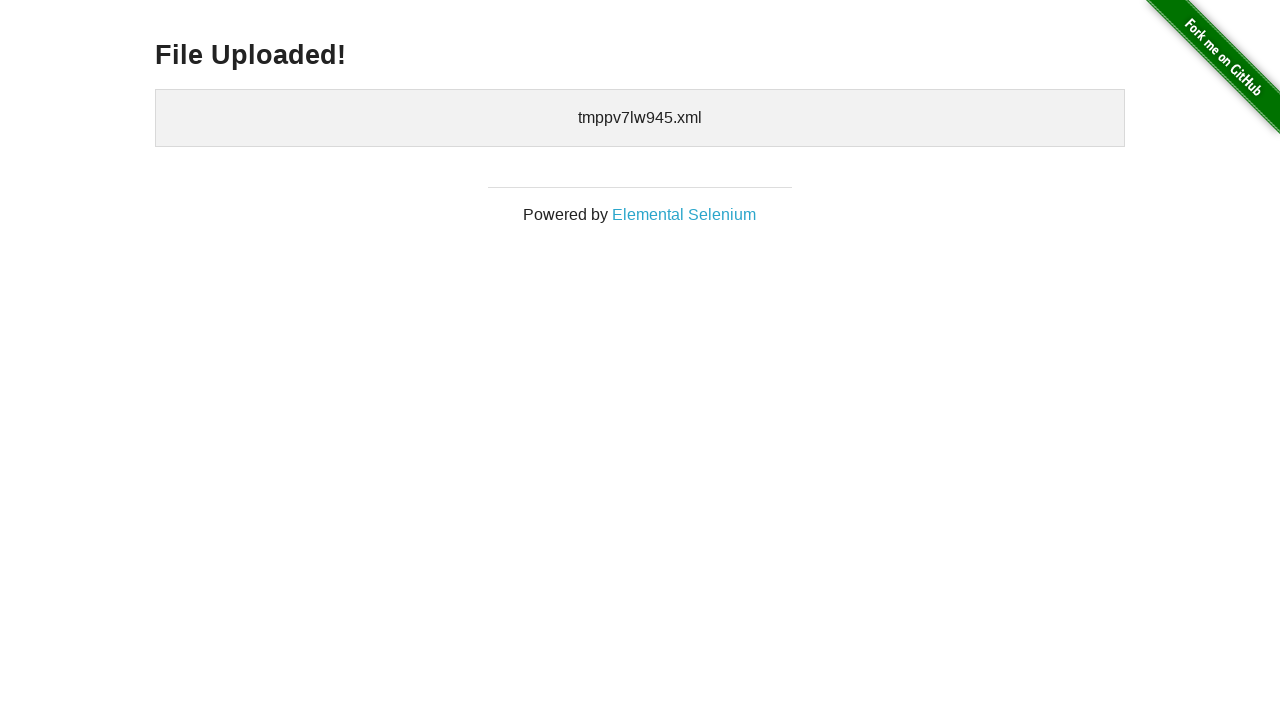

Upload confirmation element appeared
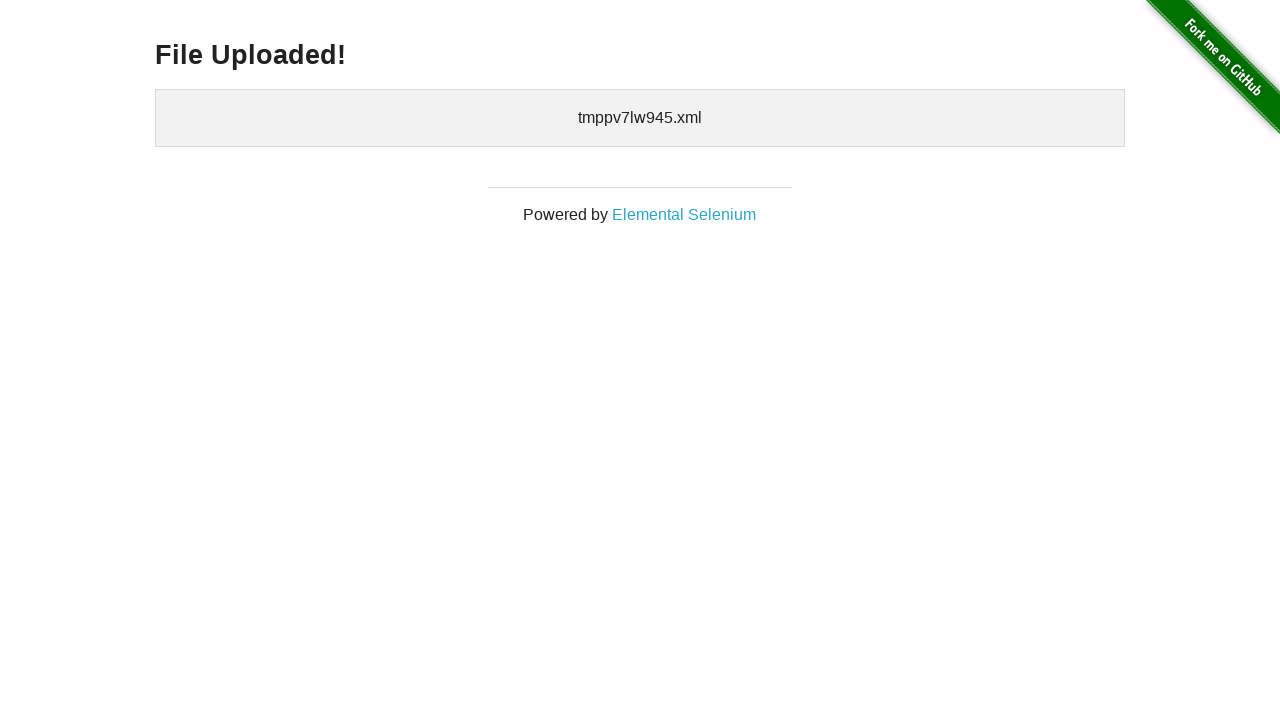

Retrieved uploaded files text content
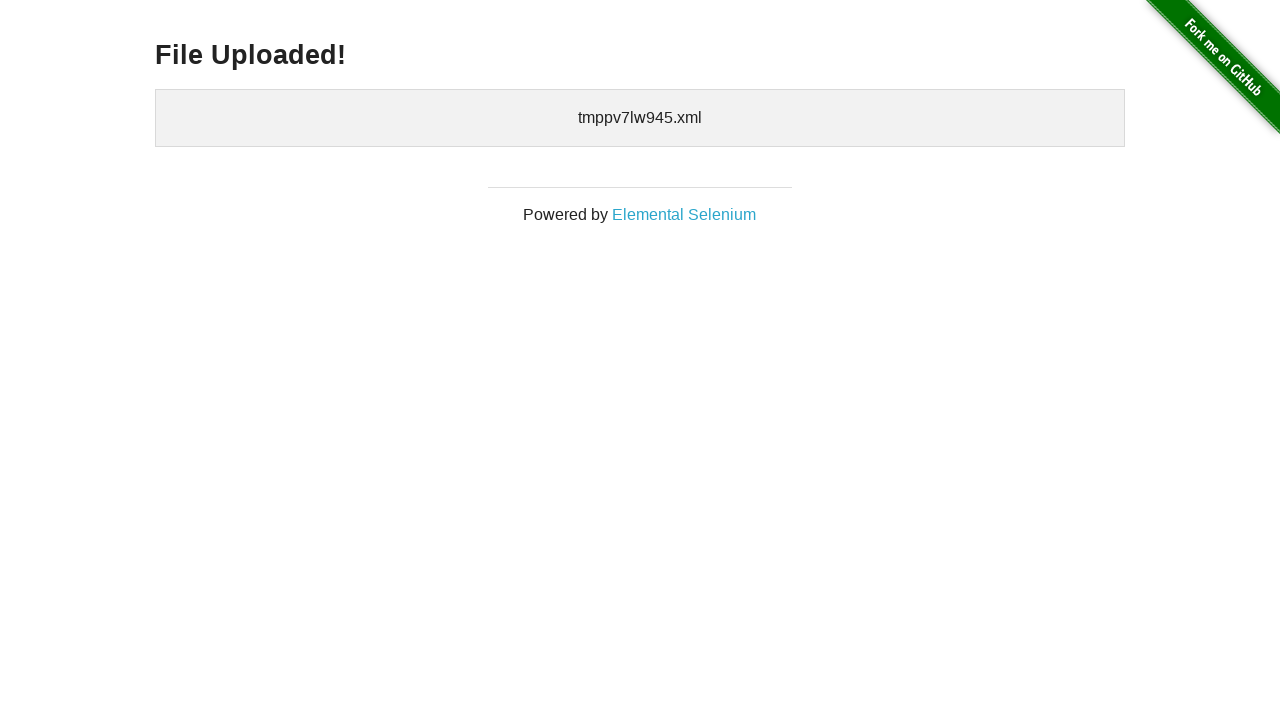

Verified file name appears in uploaded files list
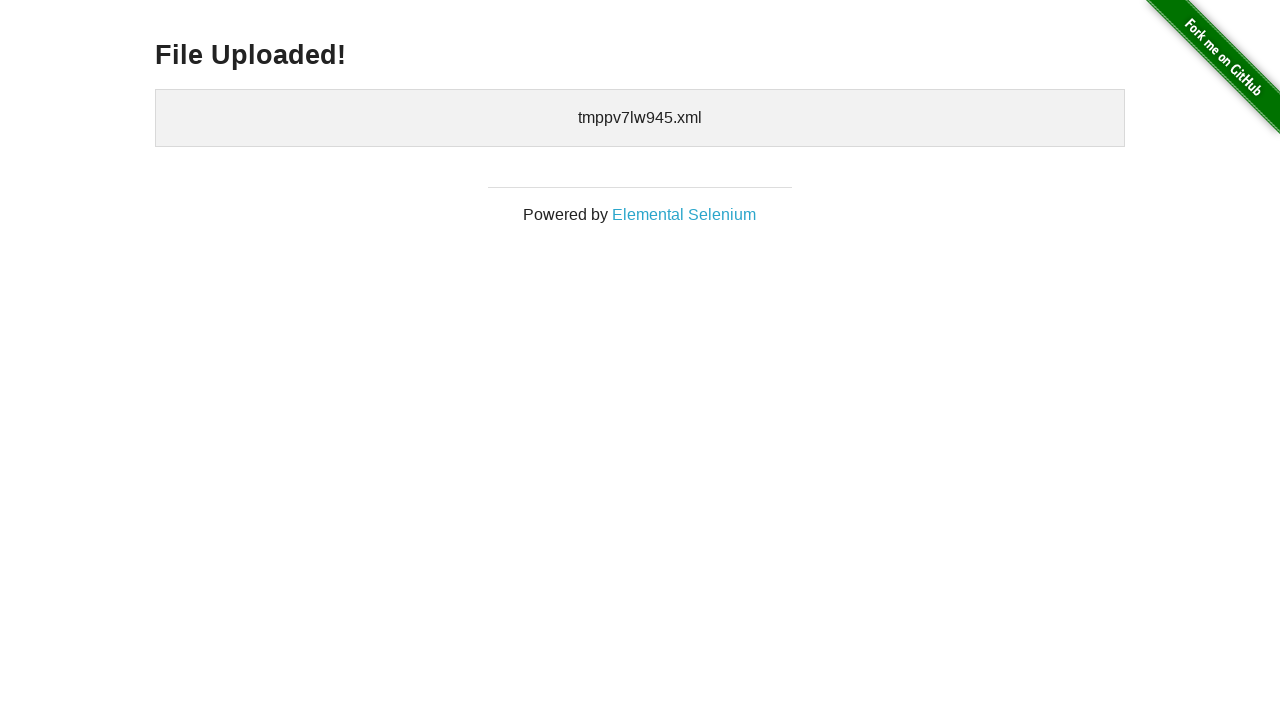

Cleaned up temporary file
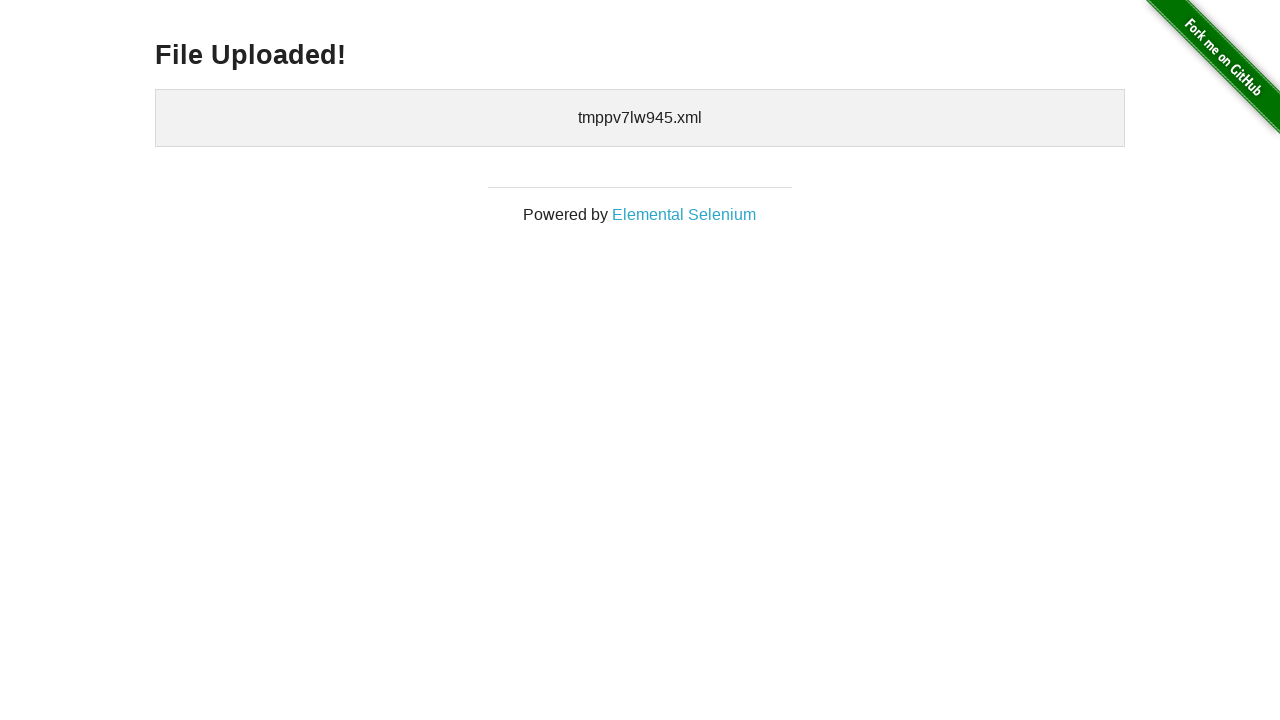

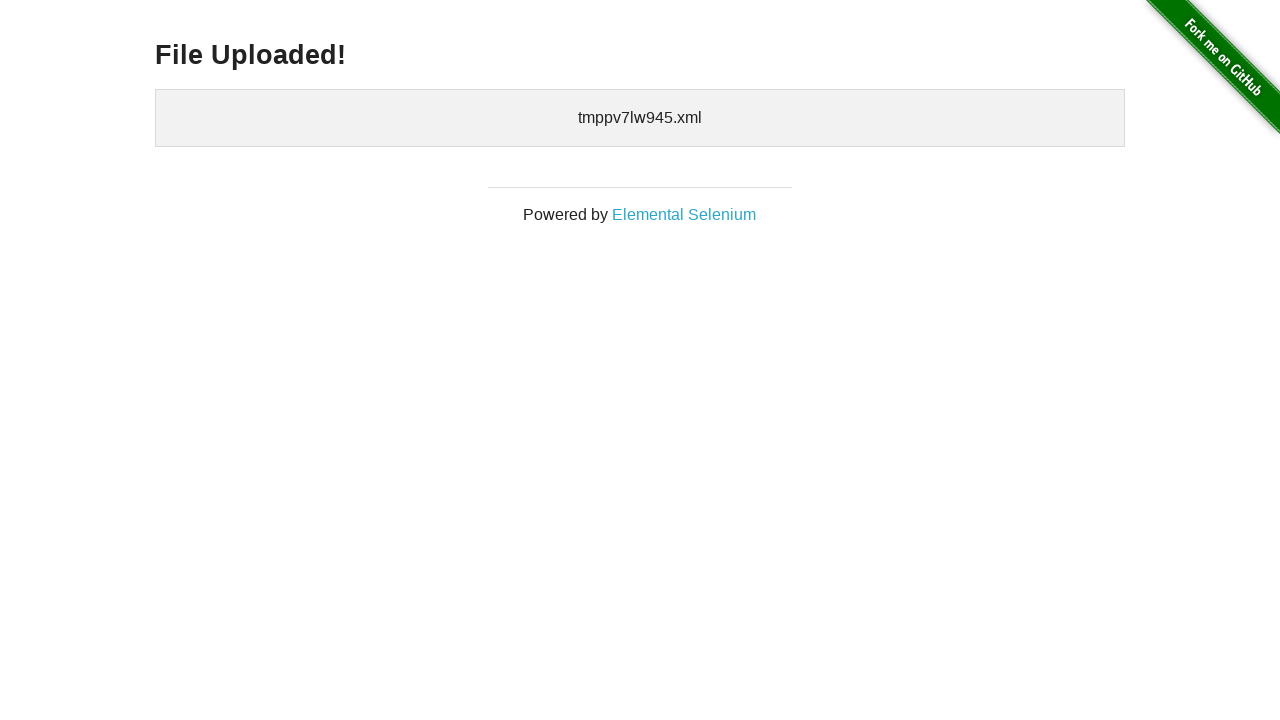